Tests dropdown selection functionality on OrangeHRM trial signup page by selecting a country from the dropdown menu

Starting URL: https://www.orangehrm.com/30-day-free-trial

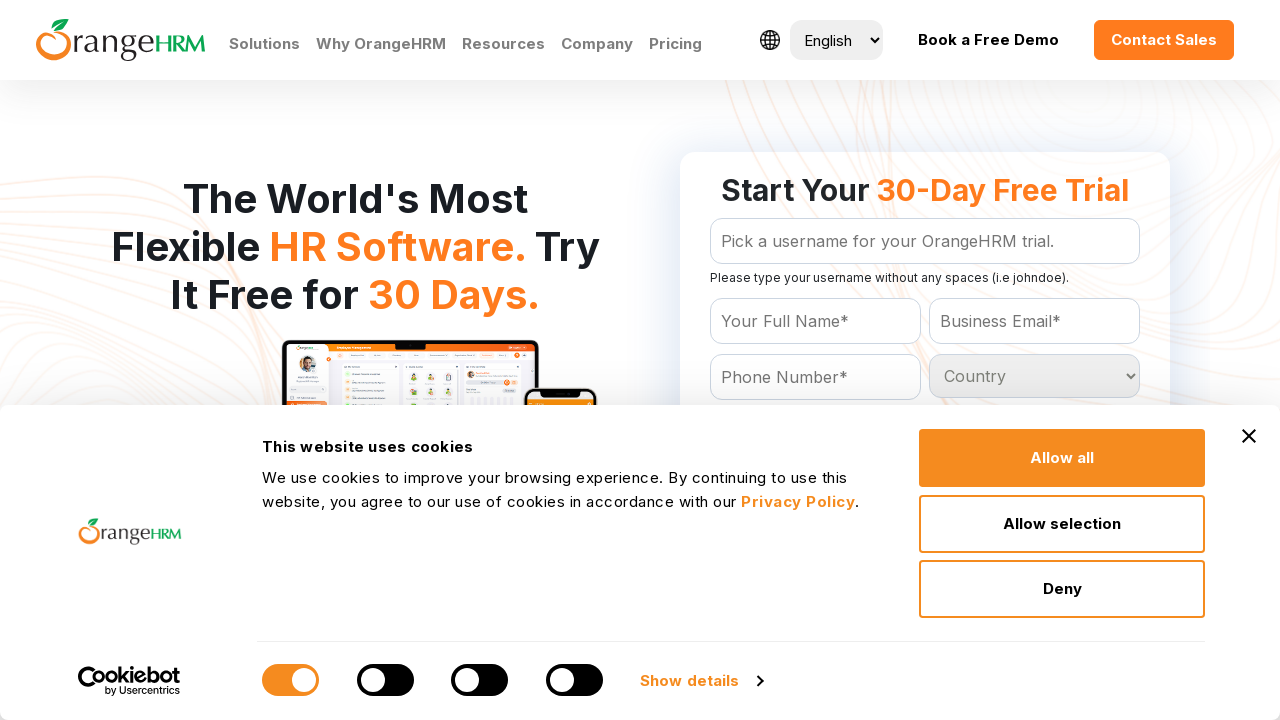

Located country dropdown element on OrangeHRM signup form
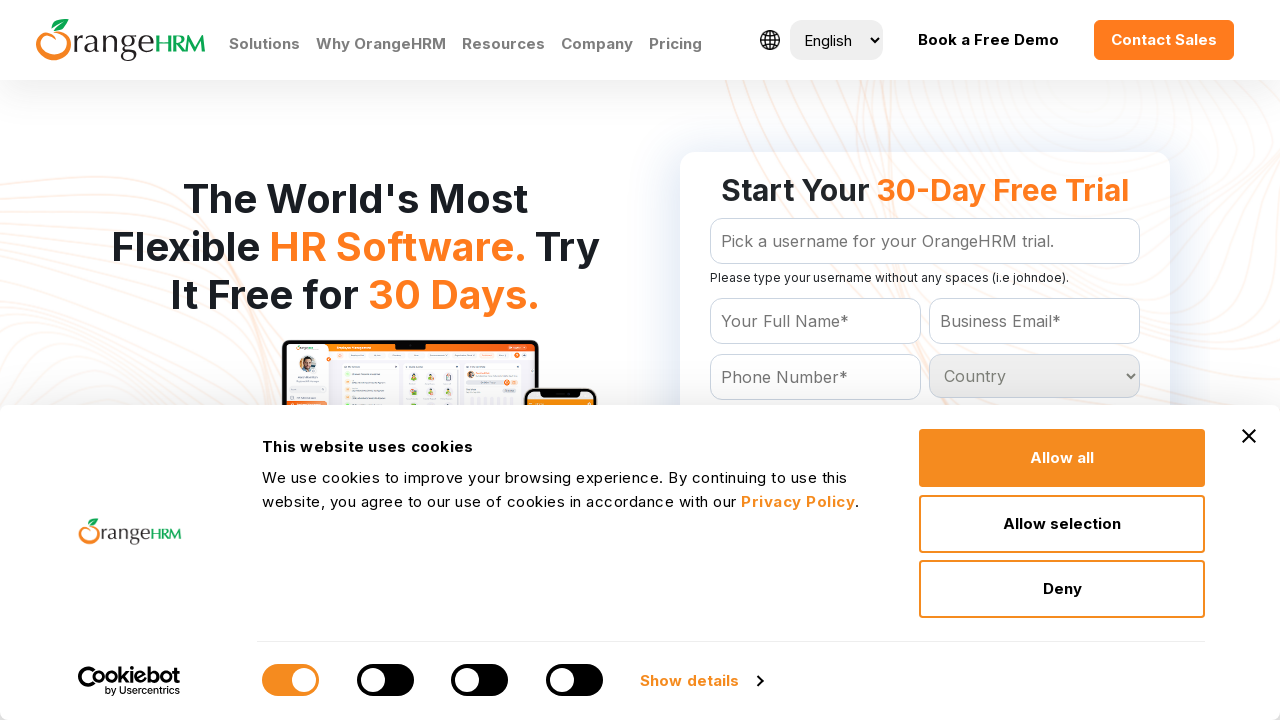

Selected 'India' from country dropdown menu on #Form_getForm_Country
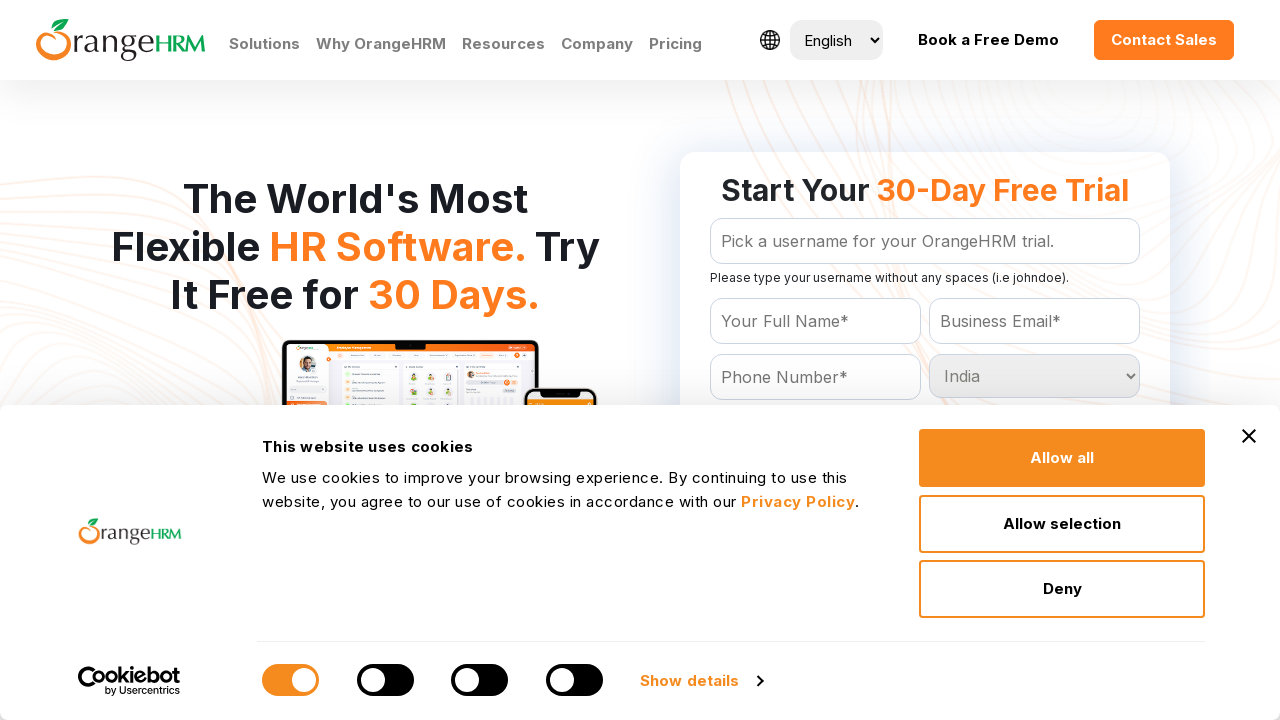

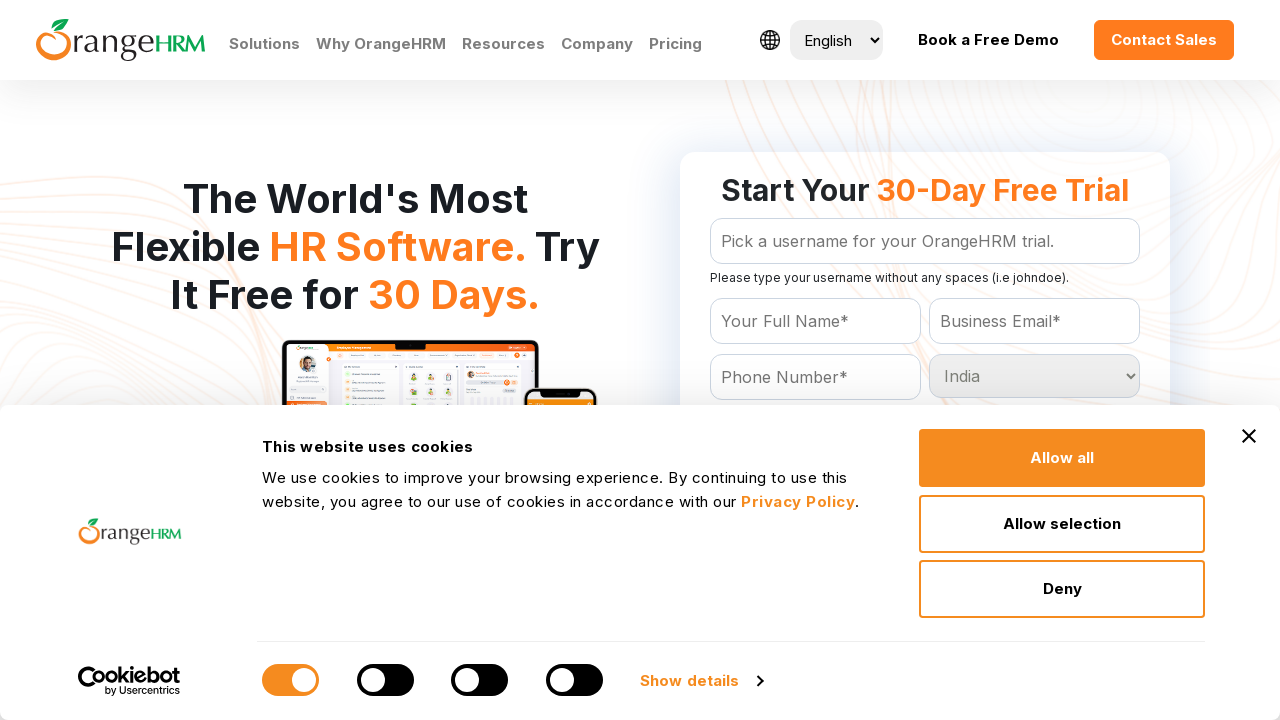